Tests nested iframe navigation by clicking the "Nested Frames" link, switching into nested frames, and verifying the content element is accessible within the frame hierarchy.

Starting URL: https://the-internet.herokuapp.com/

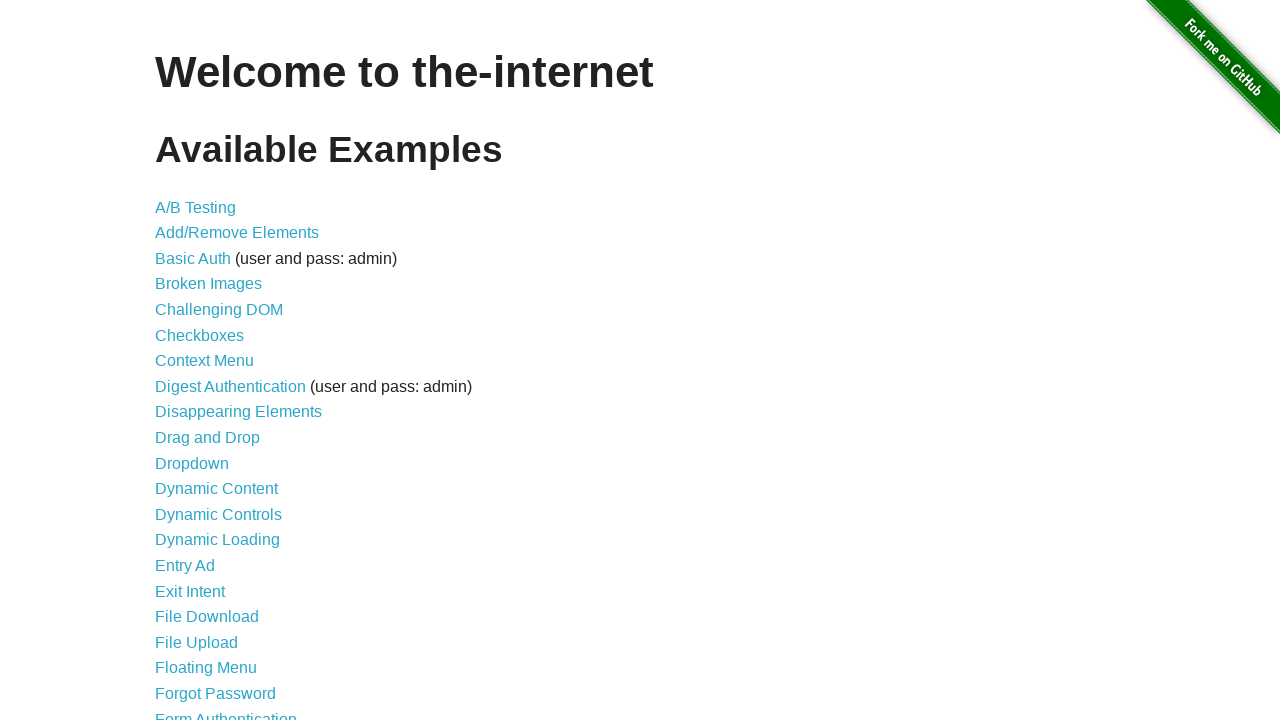

Clicked on 'Nested Frames' link at (210, 395) on text=Nested Frames
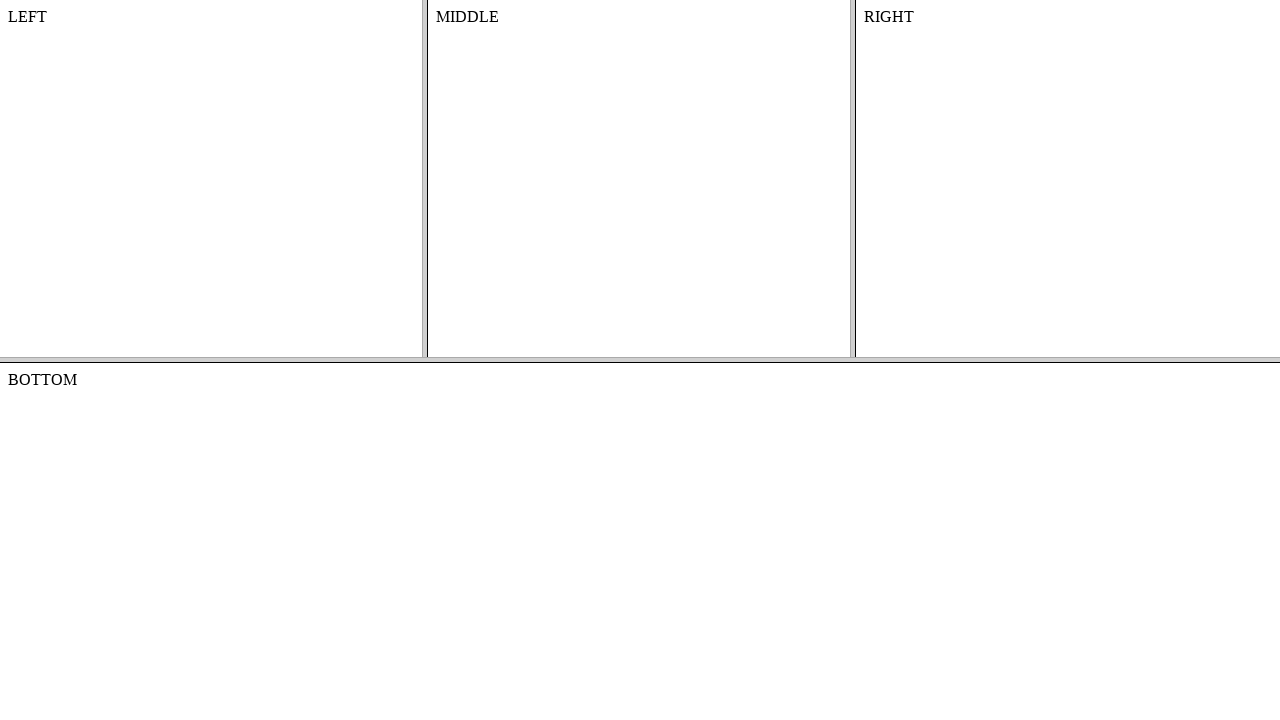

Waited for page to load (domcontentloaded)
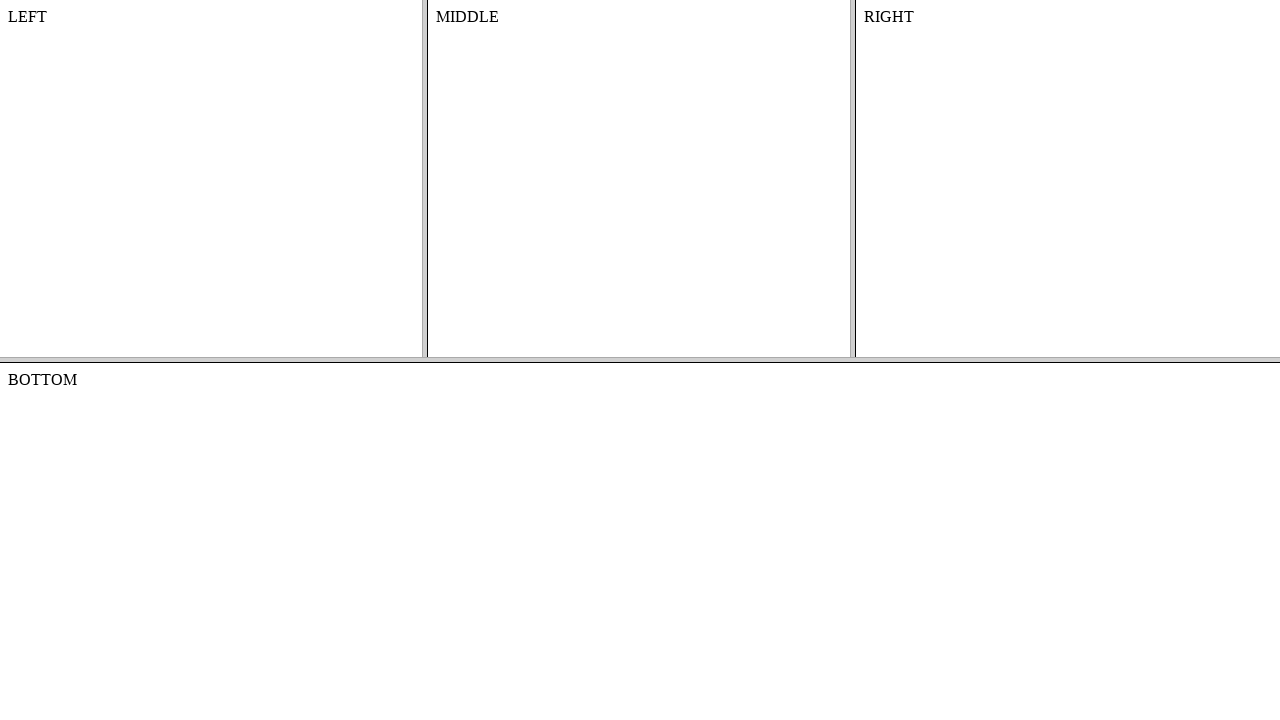

Located the top frame (frame-top)
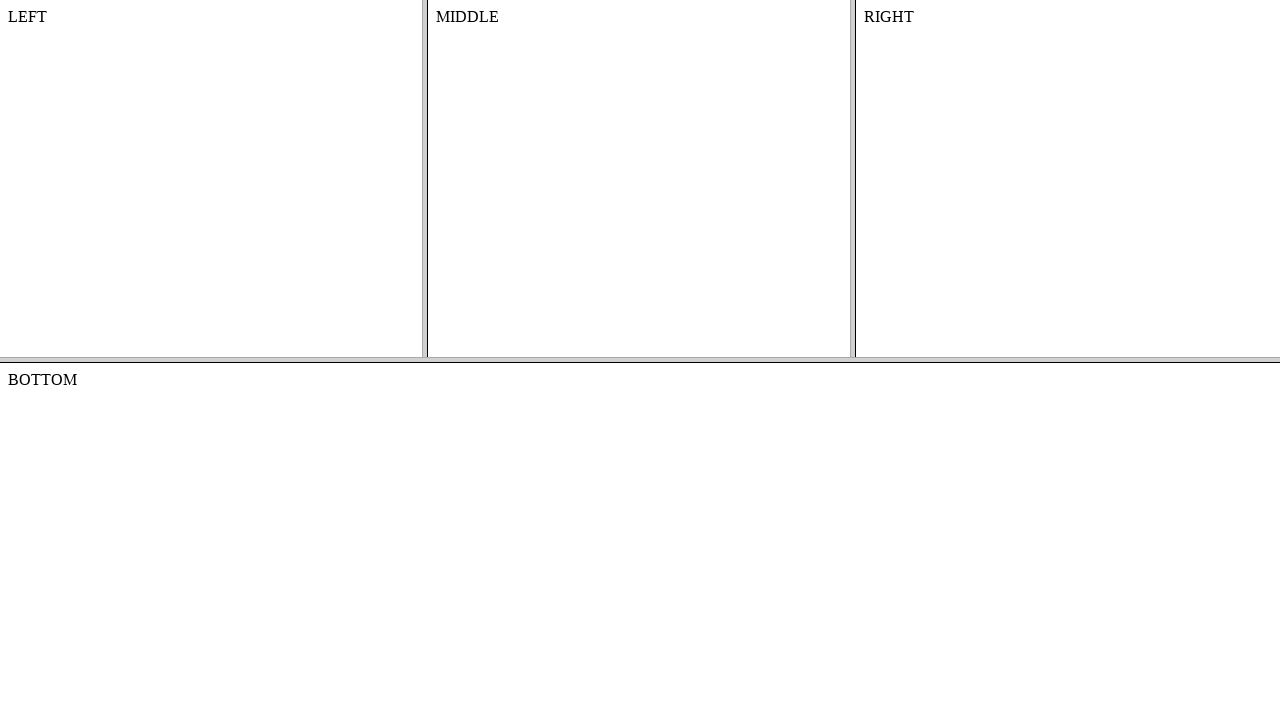

Located the middle frame nested within the top frame
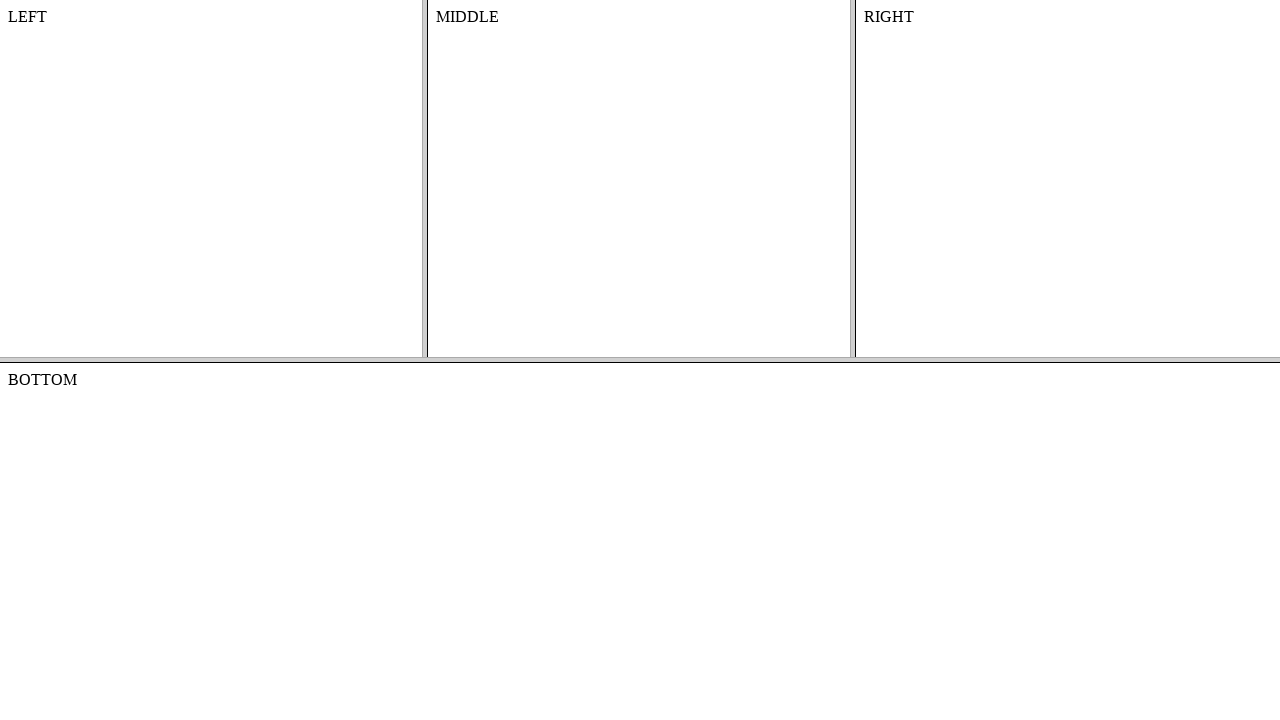

Verified #content element is accessible in the nested frame hierarchy
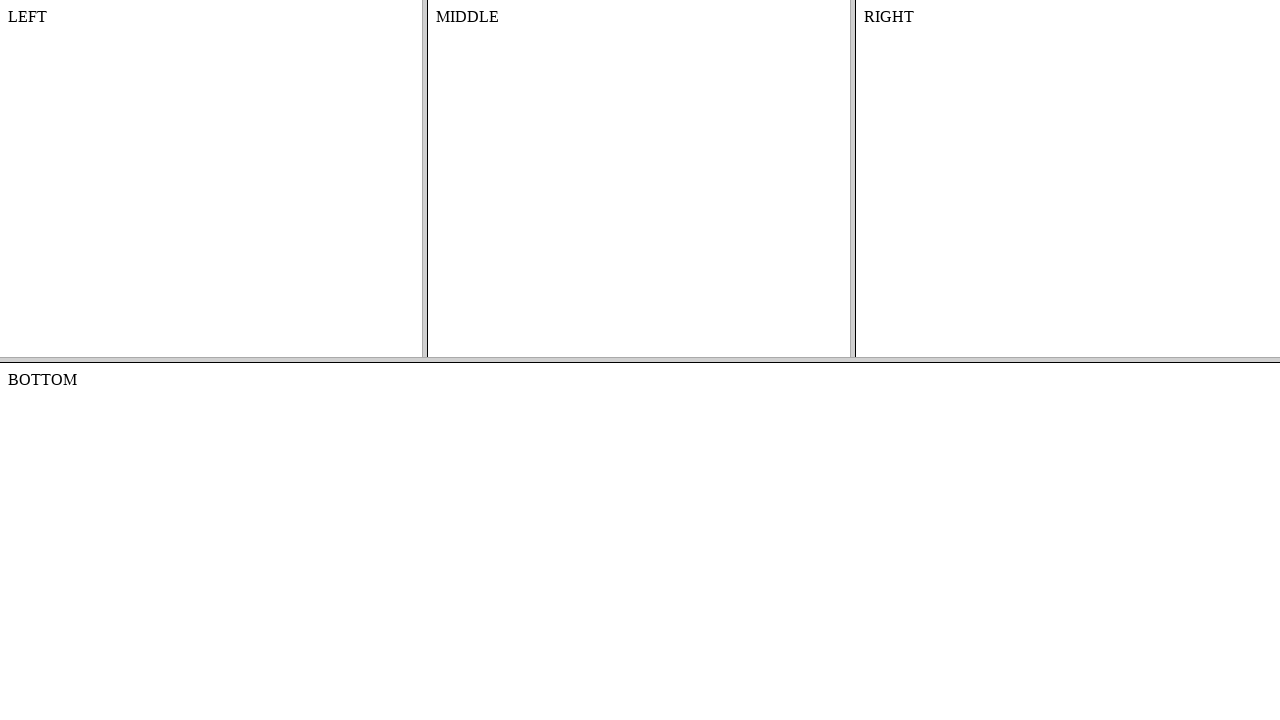

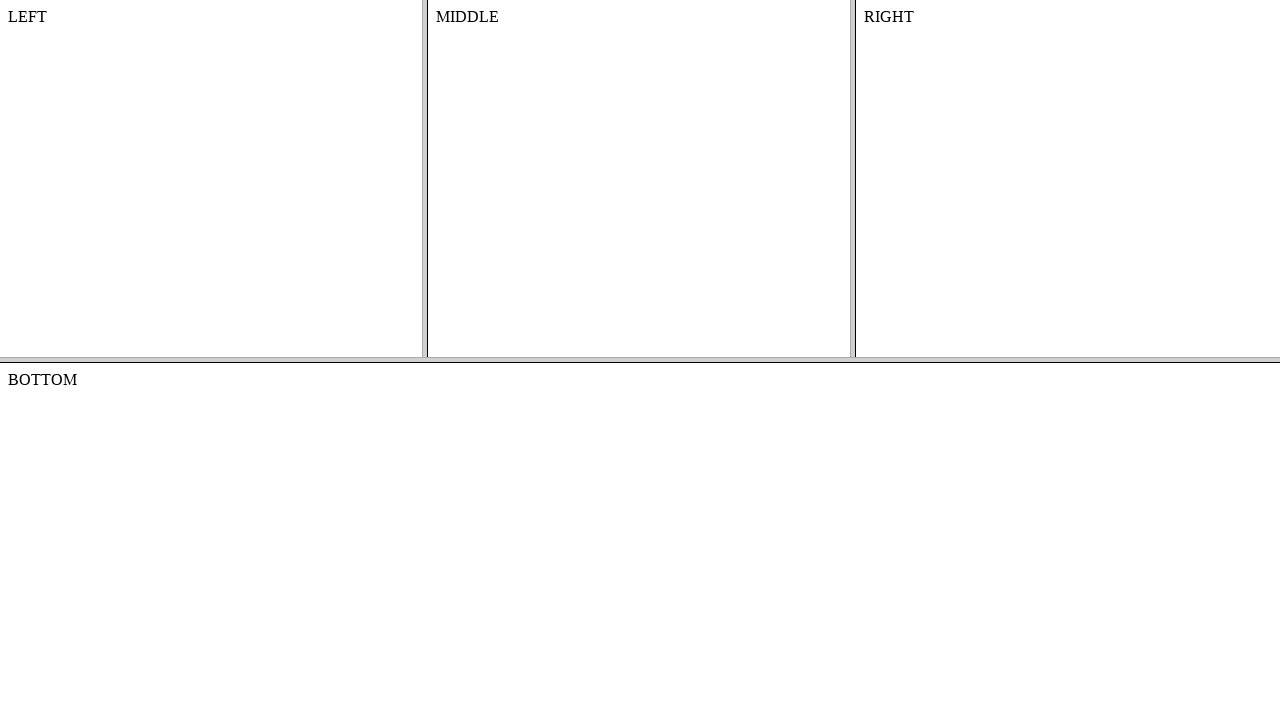